Tests opting out of A/B tests by adding an opt-out cookie on the main page before navigating to the A/B test page, then verifying the opt-out is effective

Starting URL: http://the-internet.herokuapp.com

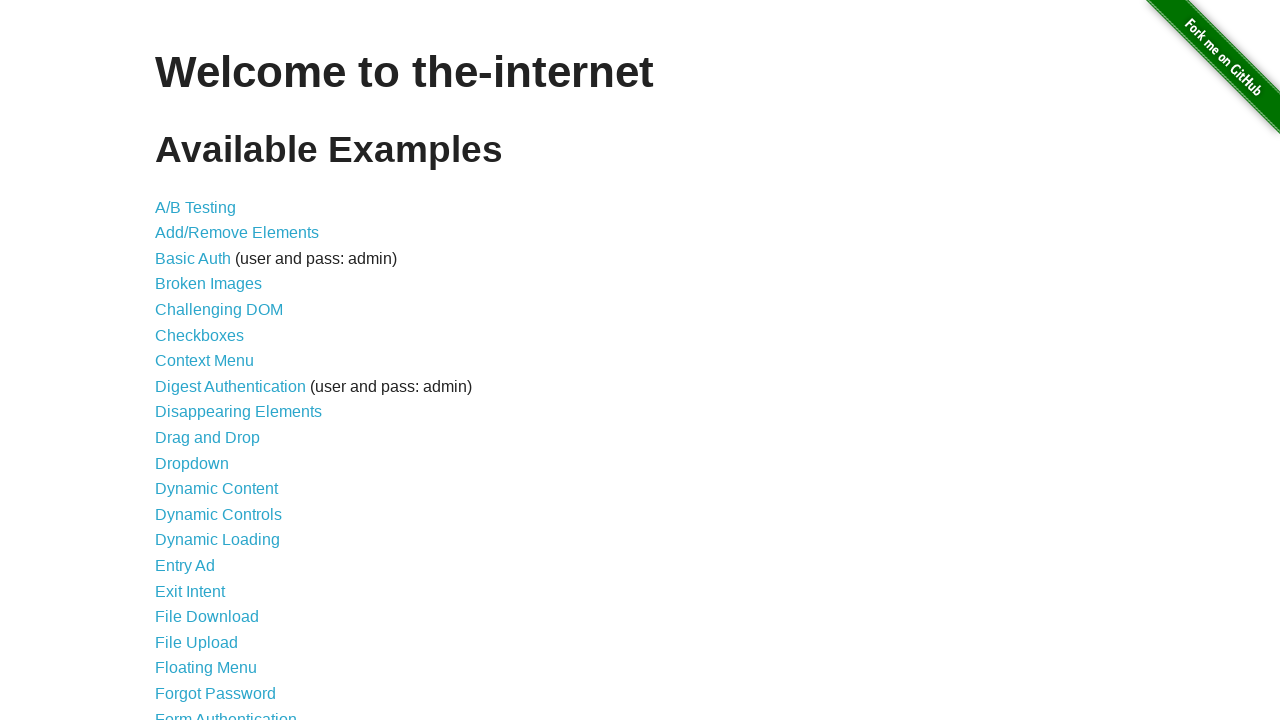

Added optimizelyOptOut cookie to main page
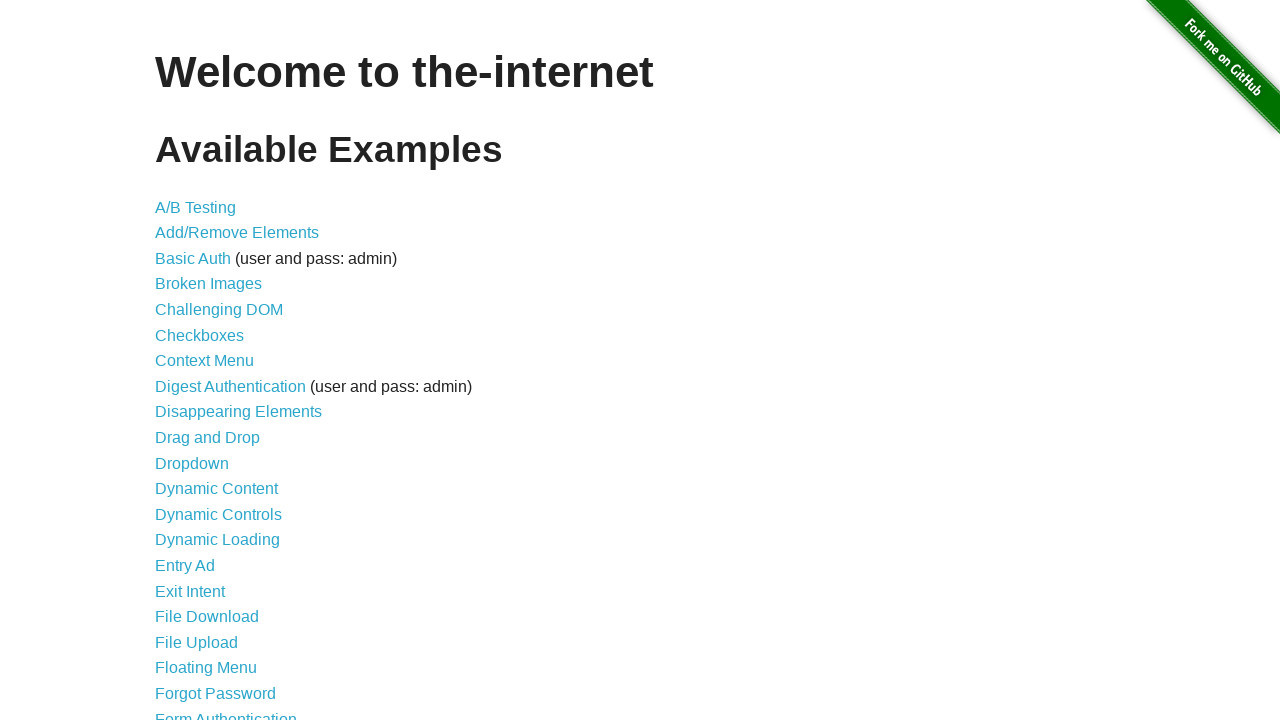

Navigated to A/B test page
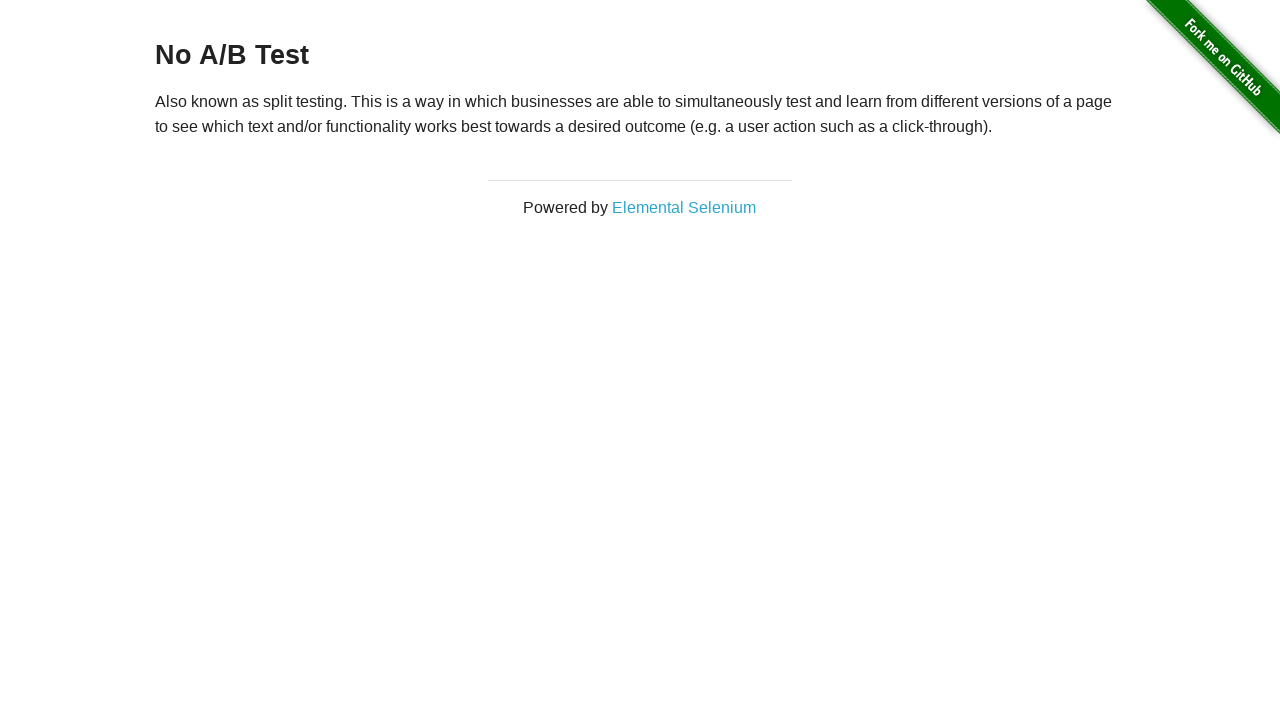

Retrieved heading text from page
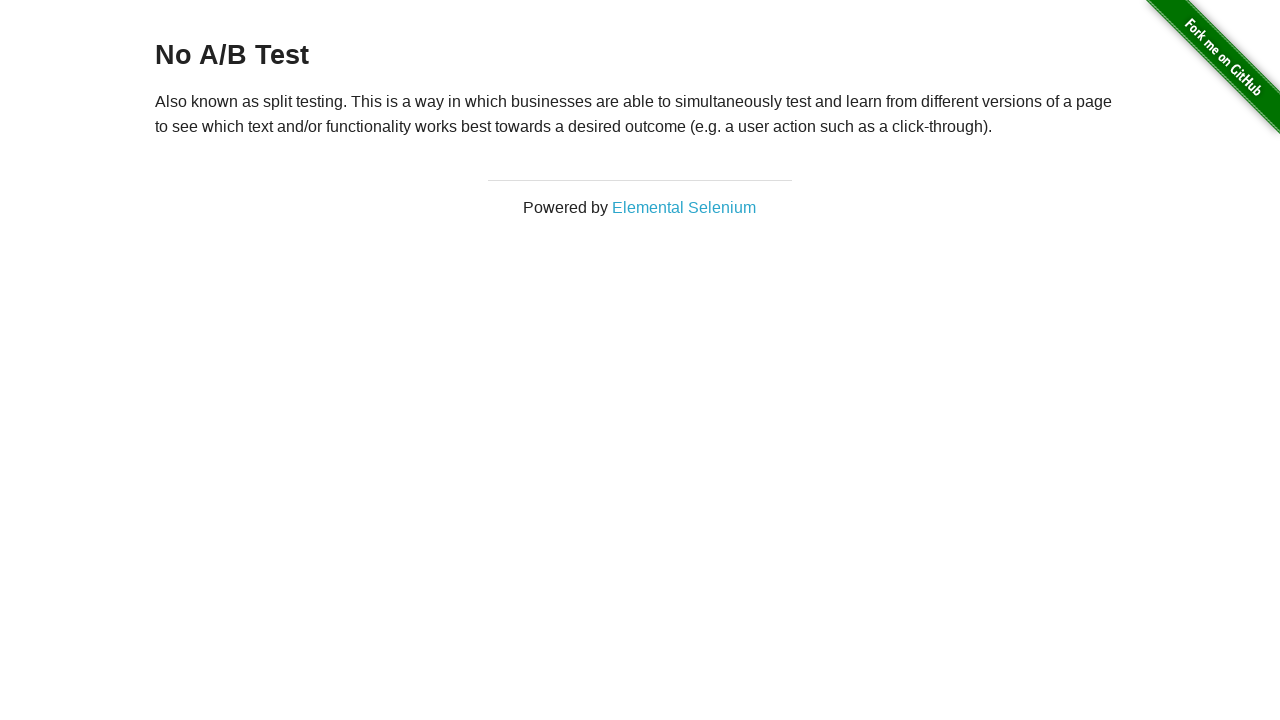

Verified opt-out is effective - heading shows 'No A/B Test'
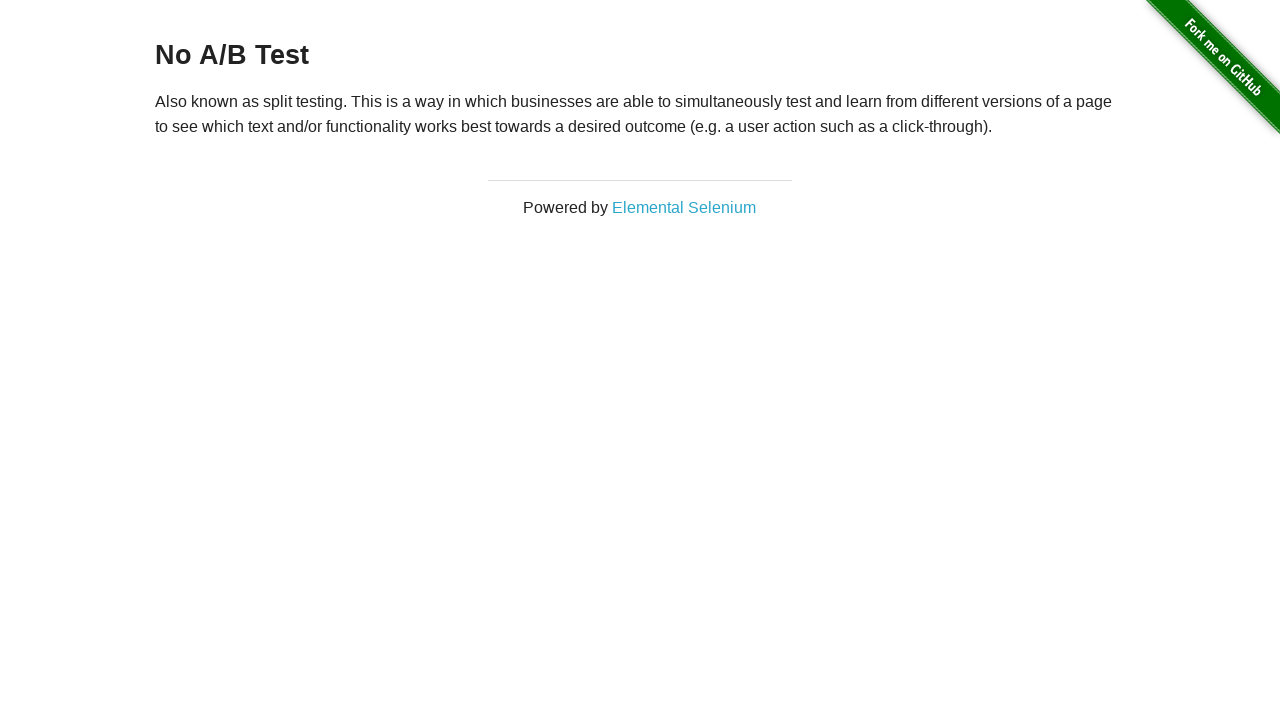

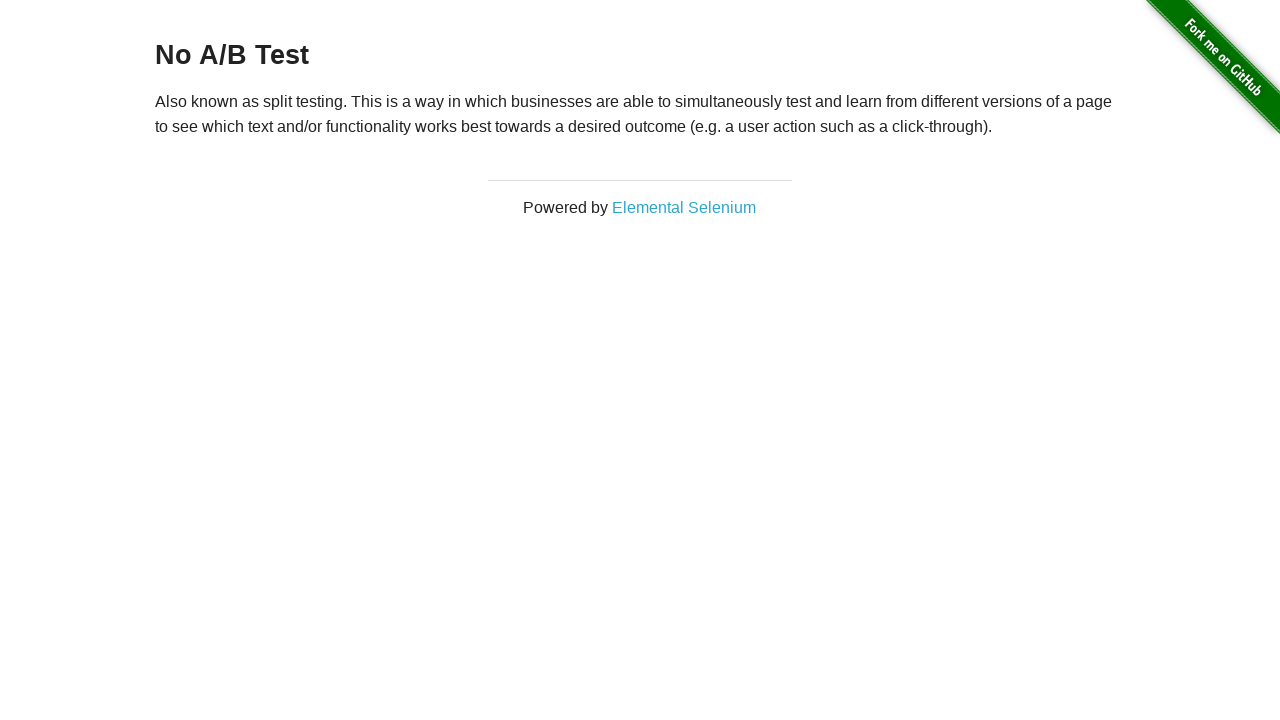